Tests registration form validation when confirmation password doesn't match the primary password

Starting URL: https://alada.vn/tai-khoan/dang-ky.html

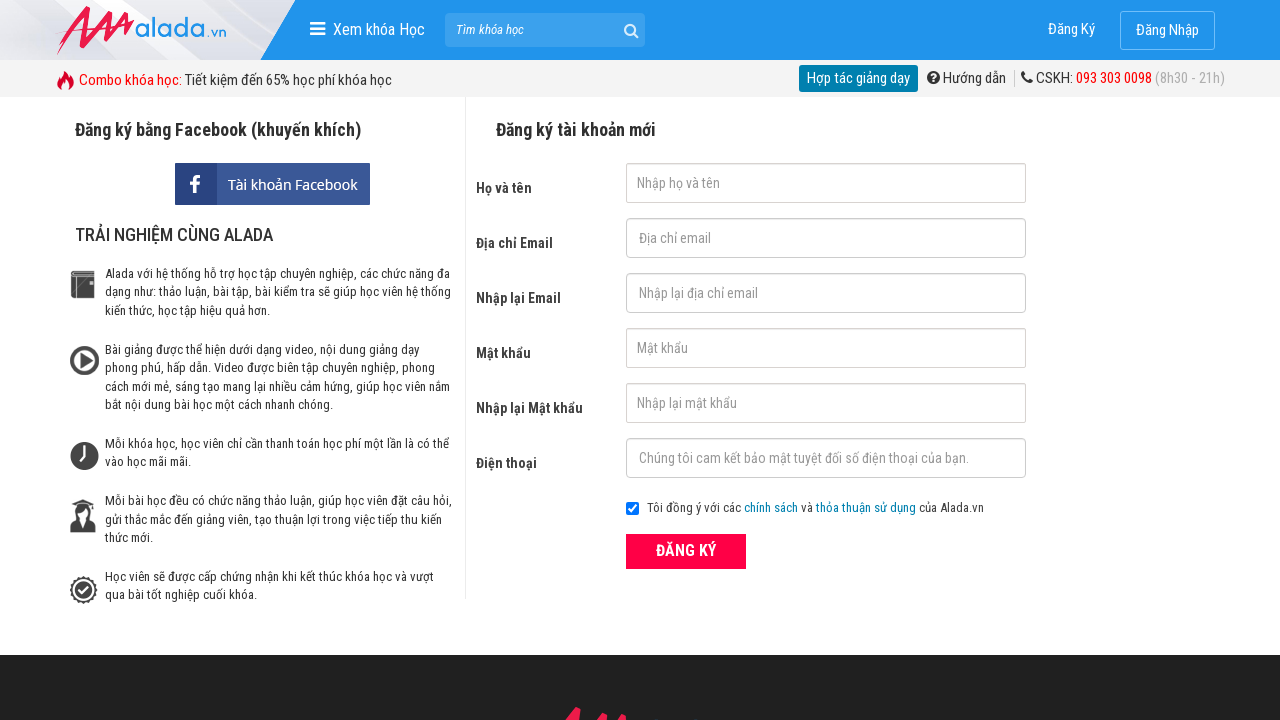

Navigated to registration page
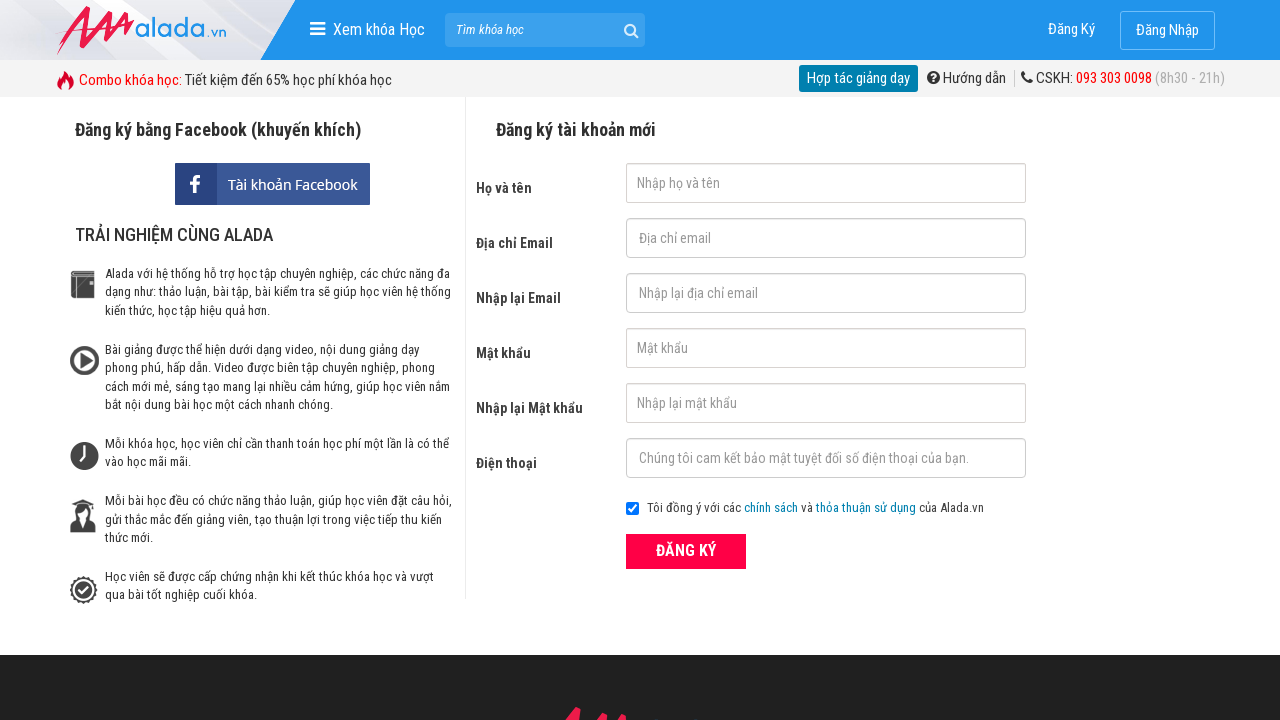

Filled first name field with 'Le Tien' on #txtFirstname
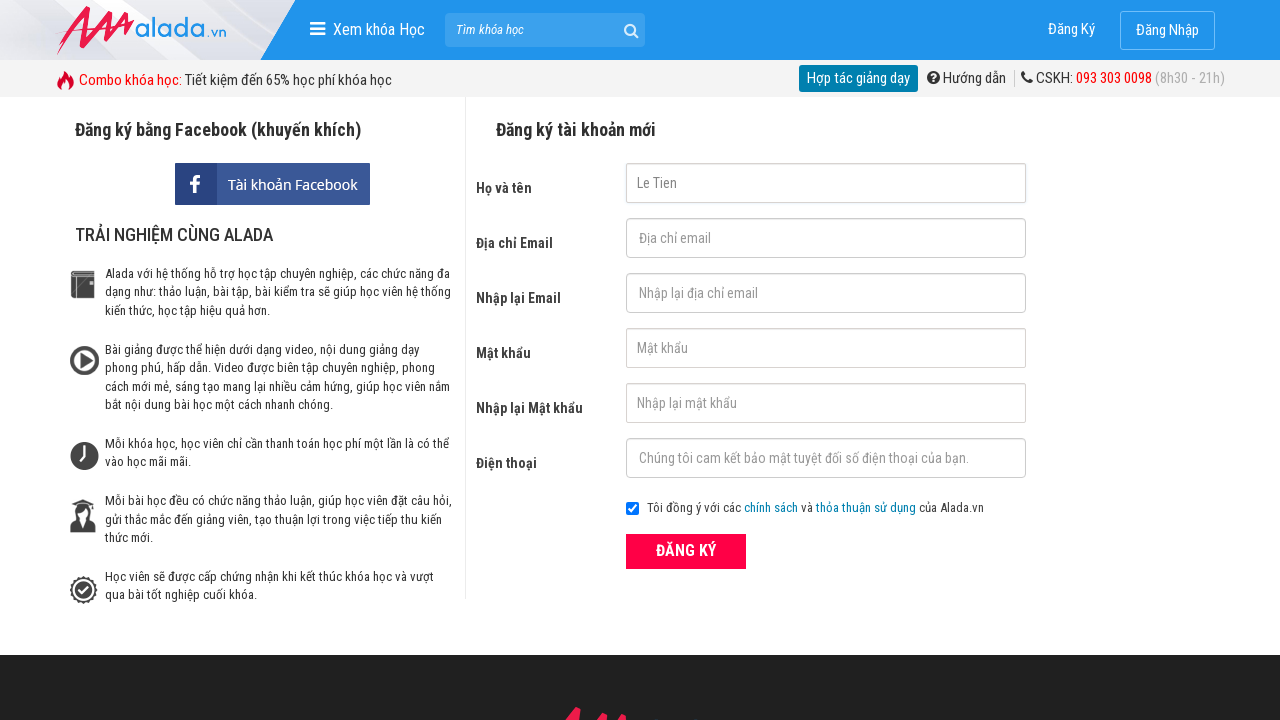

Filled email field with 'tienle@gmail.com' on #txtEmail
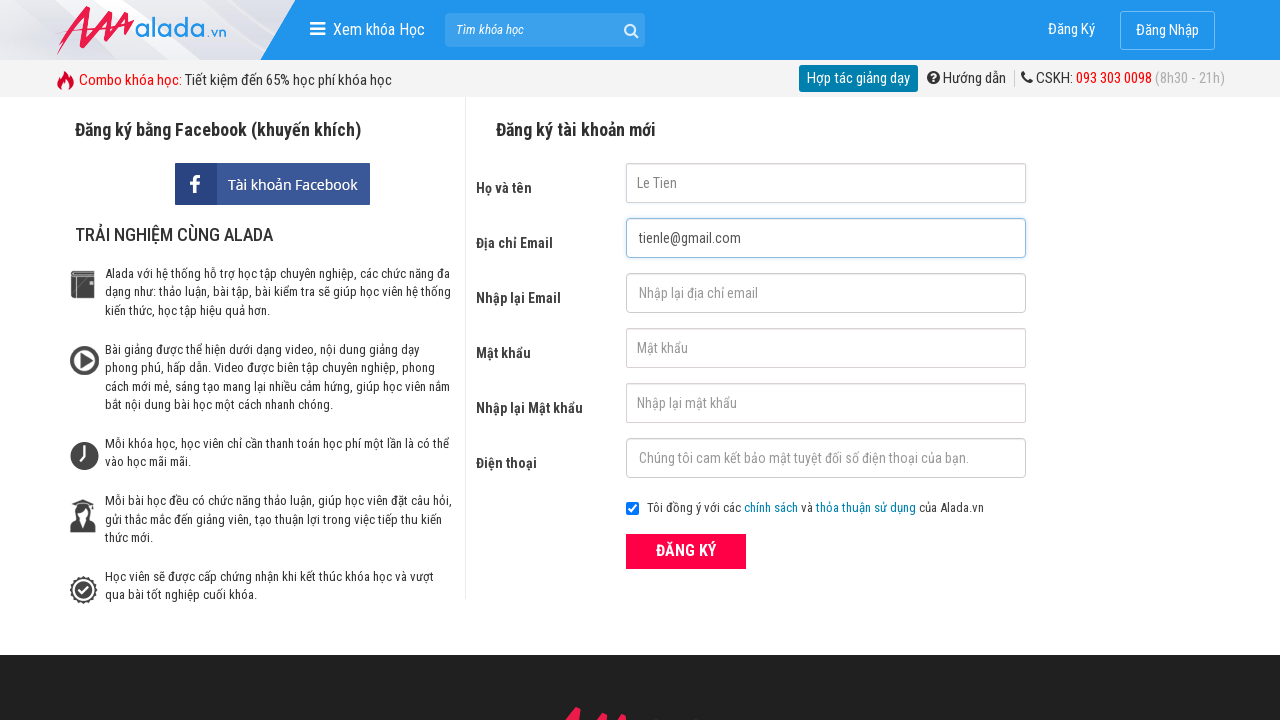

Filled confirm email field with 'tienle@gmail.com' on #txtCEmail
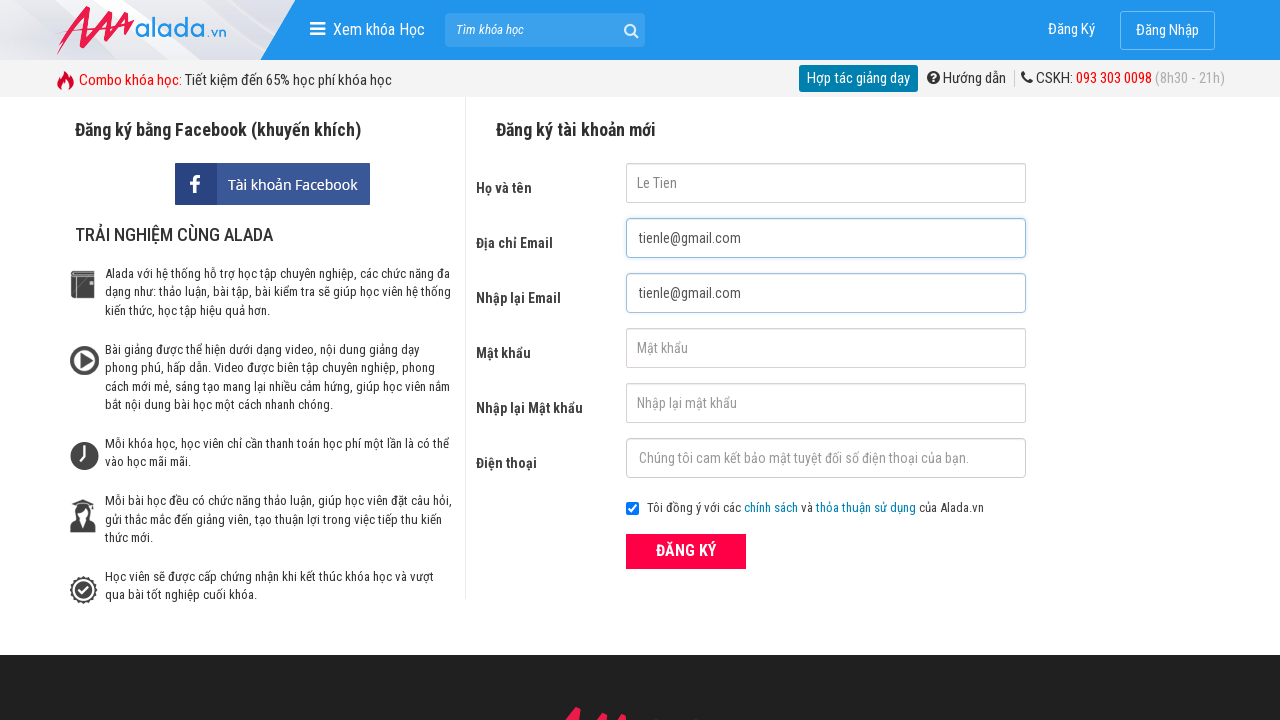

Filled password field with '12345' on #txtPassword
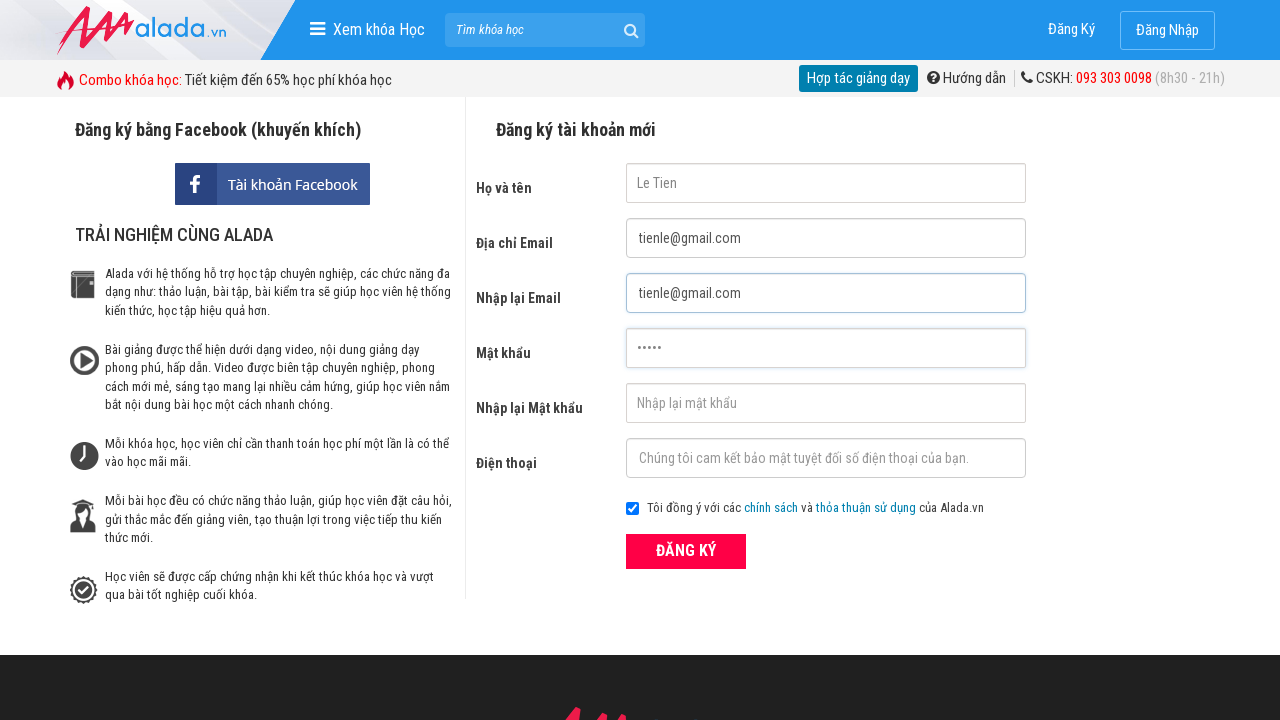

Filled confirm password field with '123456' (mismatched password) on #txtCPassword
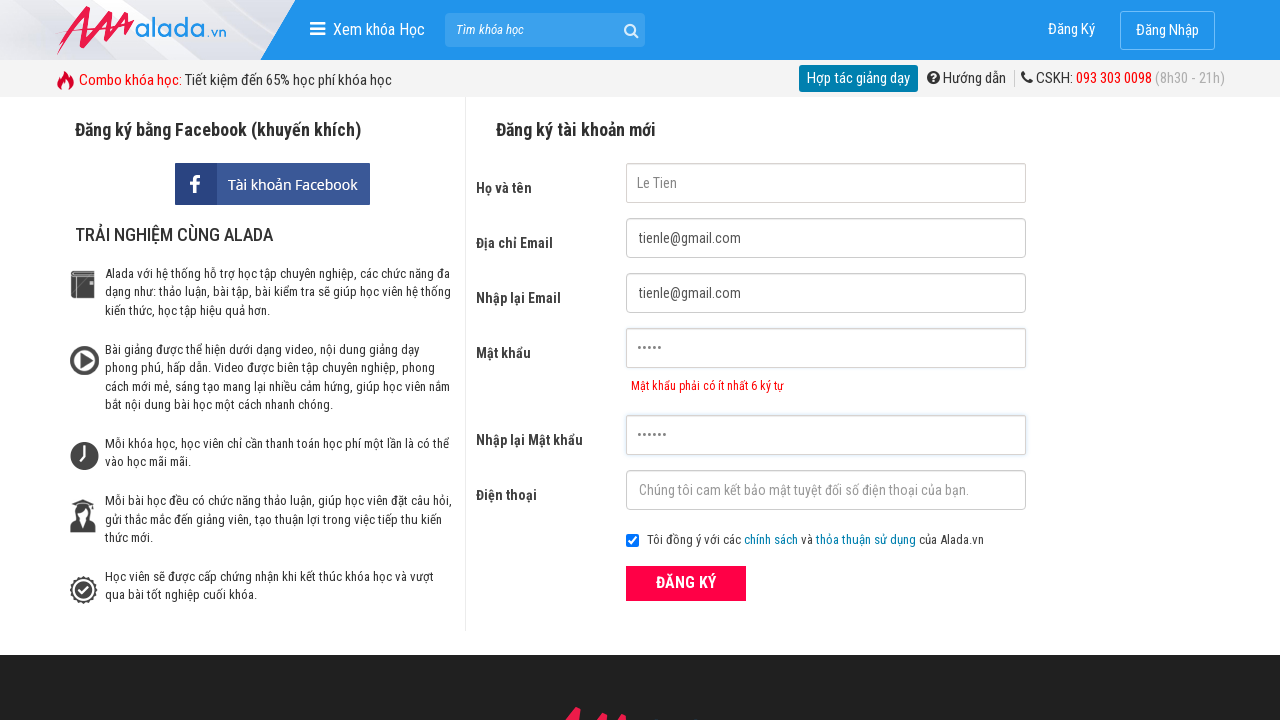

Filled phone field with '0987654321' on #txtPhone
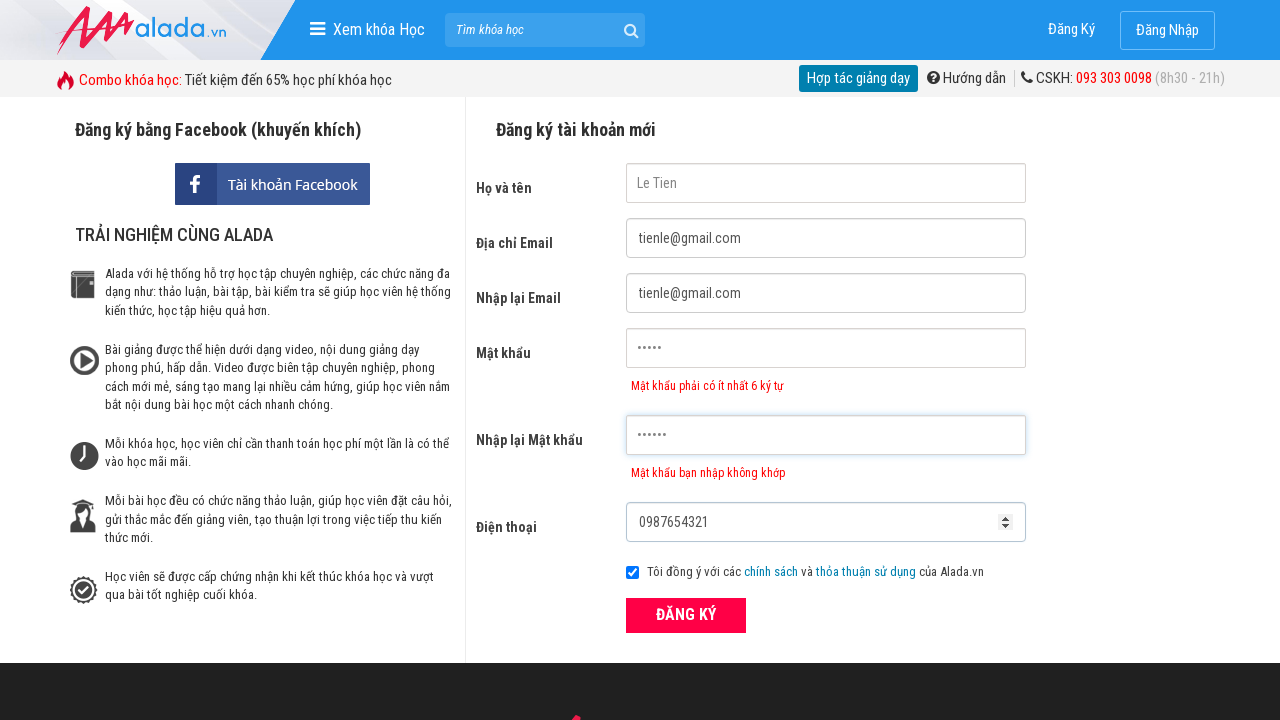

Clicked submit button on registration form at (686, 615) on button[type='submit']
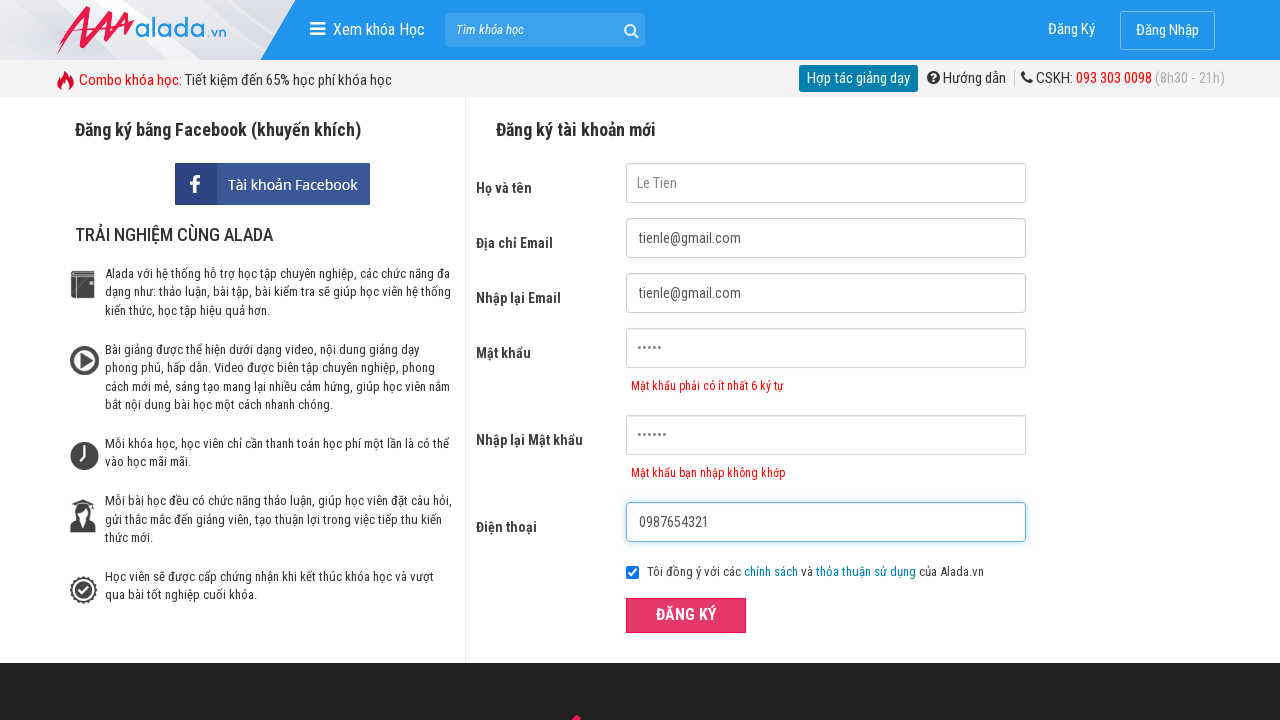

Confirmation password error message appeared
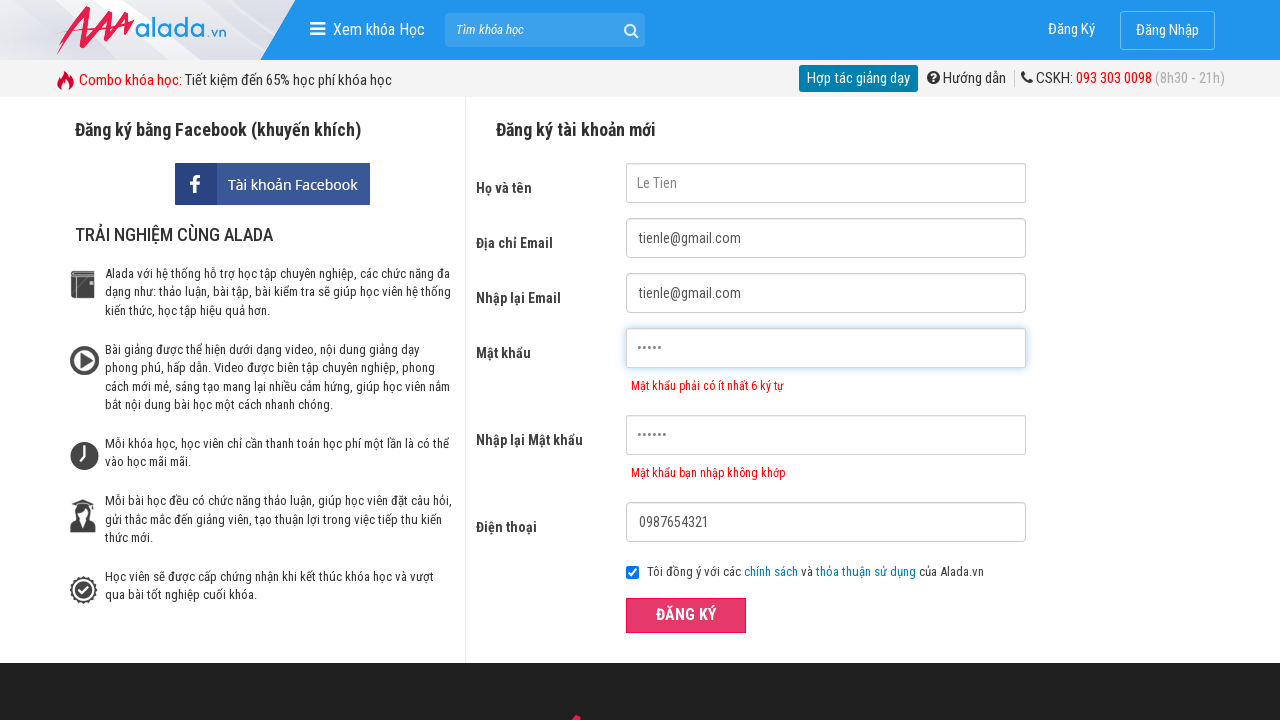

Verified error message displays 'Mật khẩu bạn nhập không khớp' (passwords do not match)
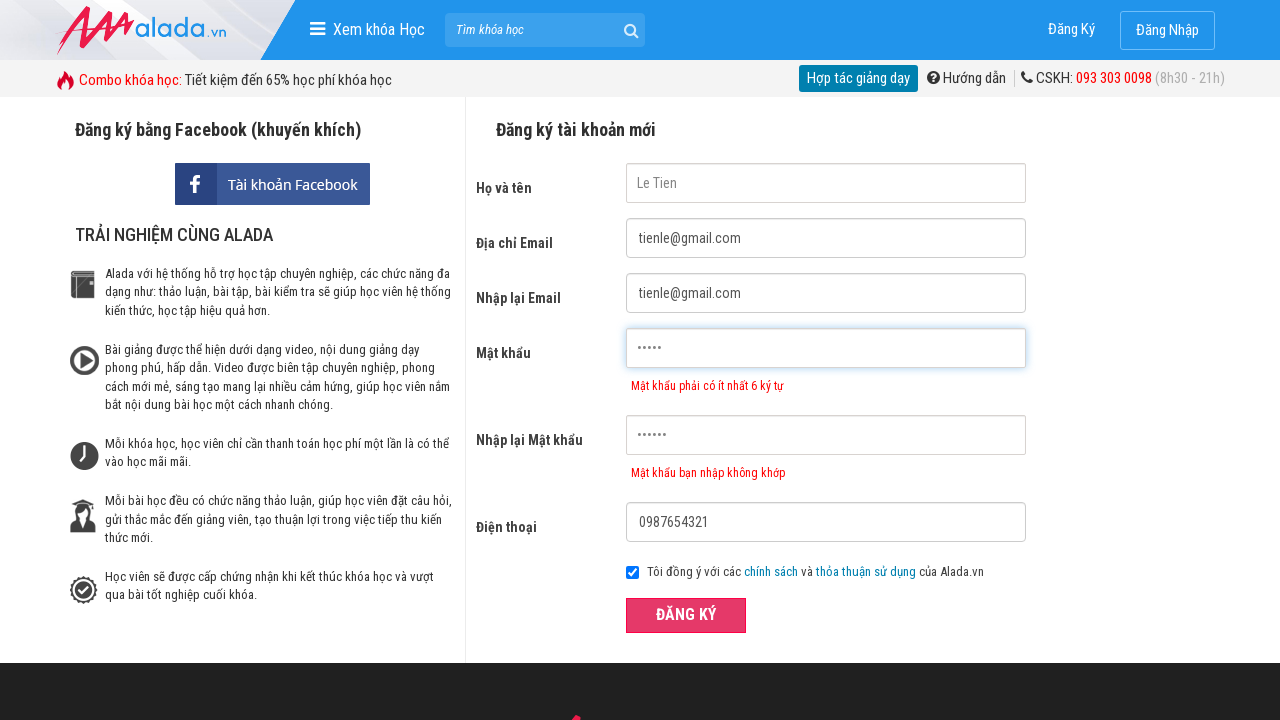

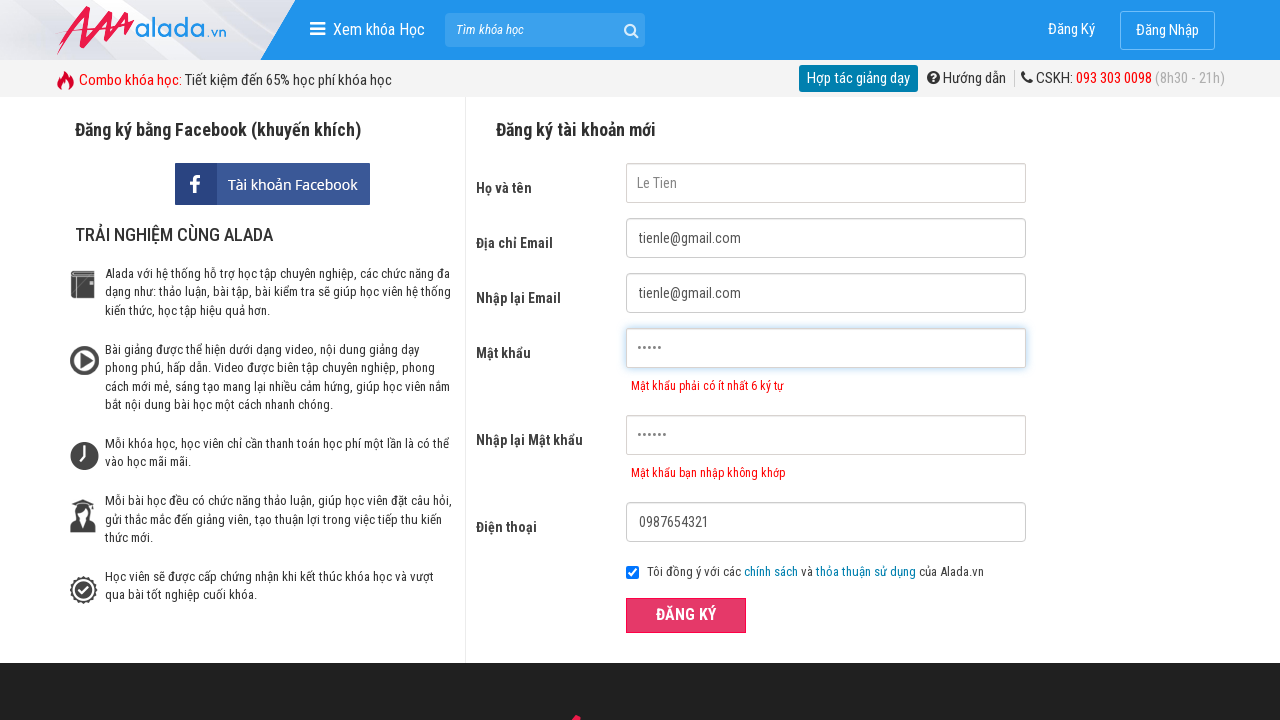